Tests the error handling page by verifying that an ERROR 404 message is displayed and that the Back button is visible and clickable.

Starting URL: https://pagui-kyc.vercel.app/didit-failure

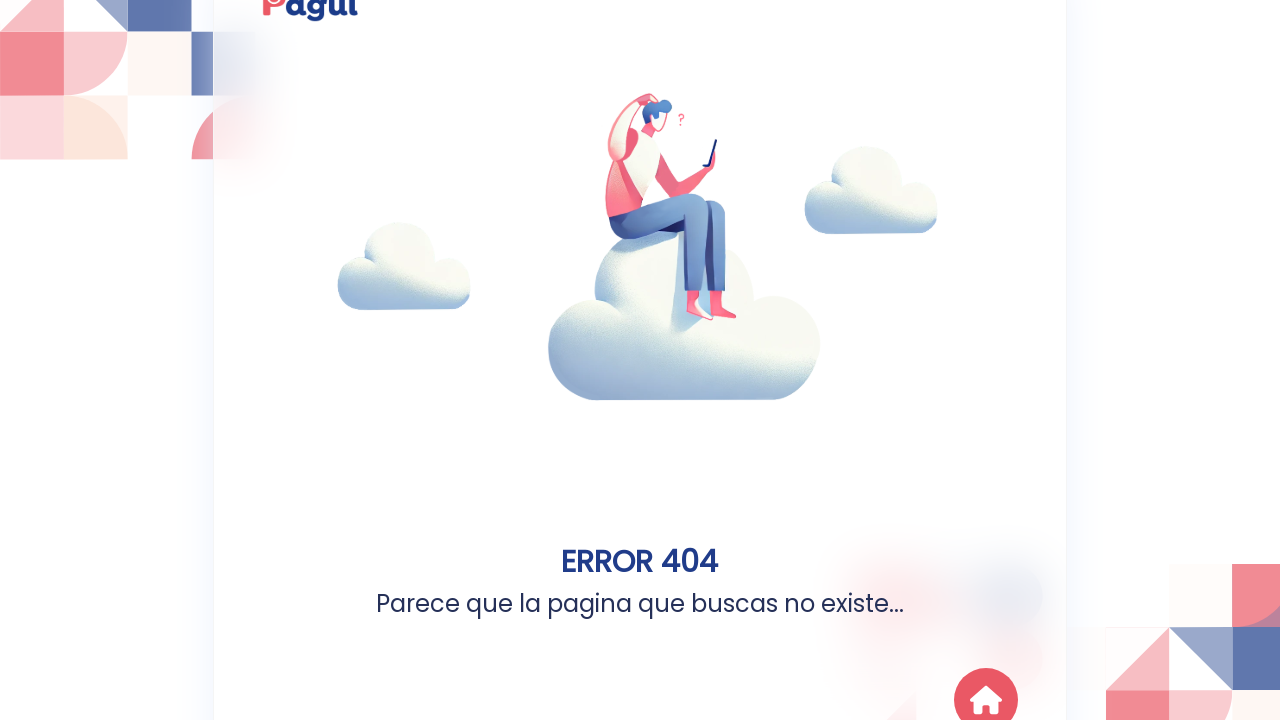

Waited for and found error message heading element
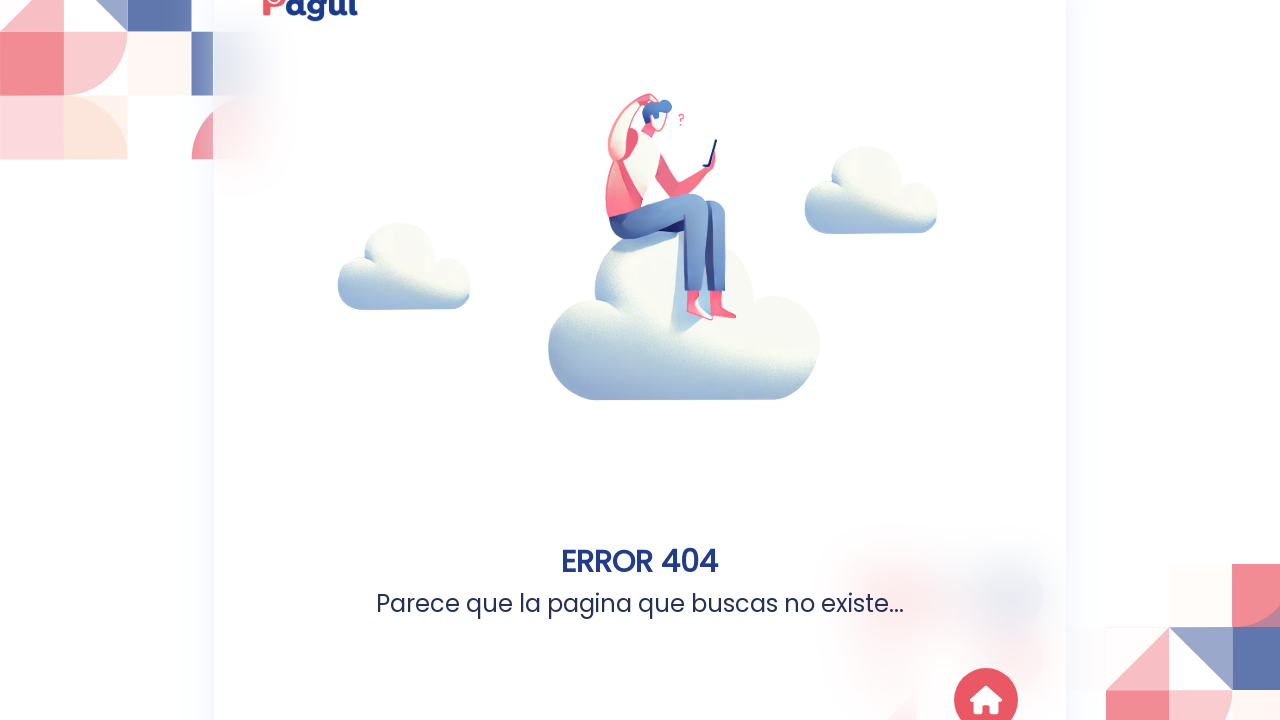

Retrieved error heading text content
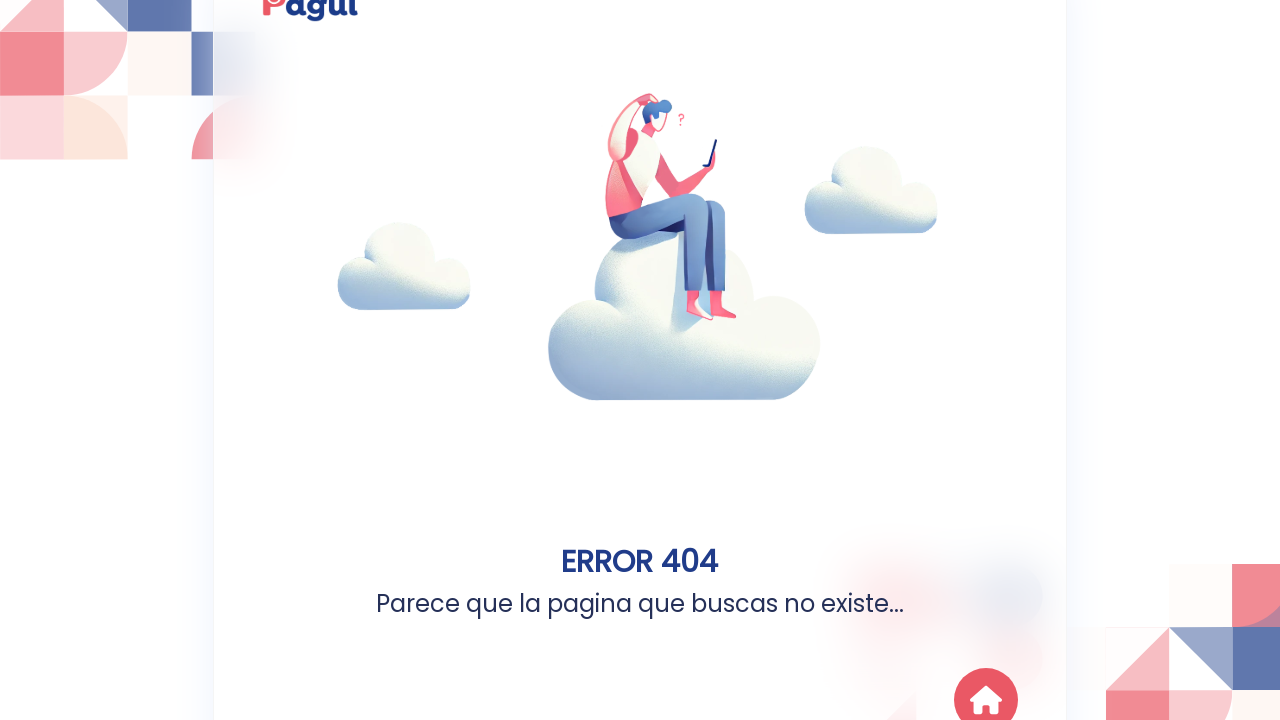

Verified ERROR 404 message is present in heading
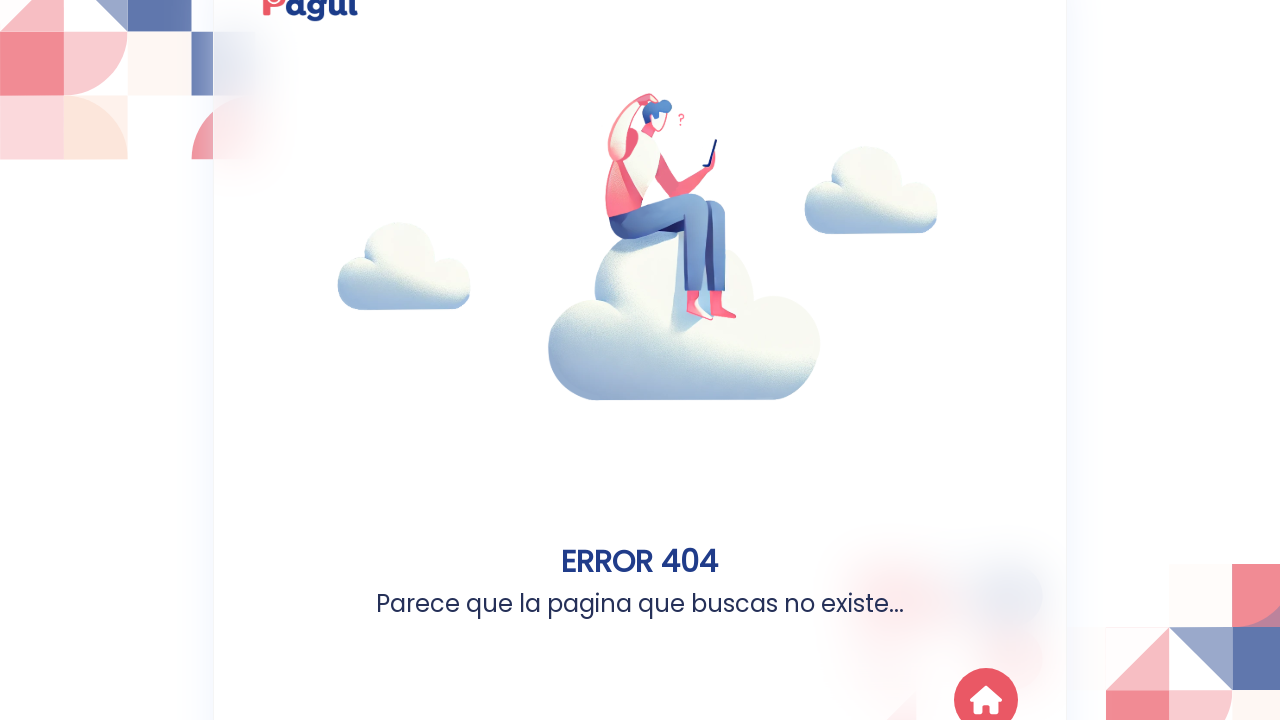

Waited for and found Back button element
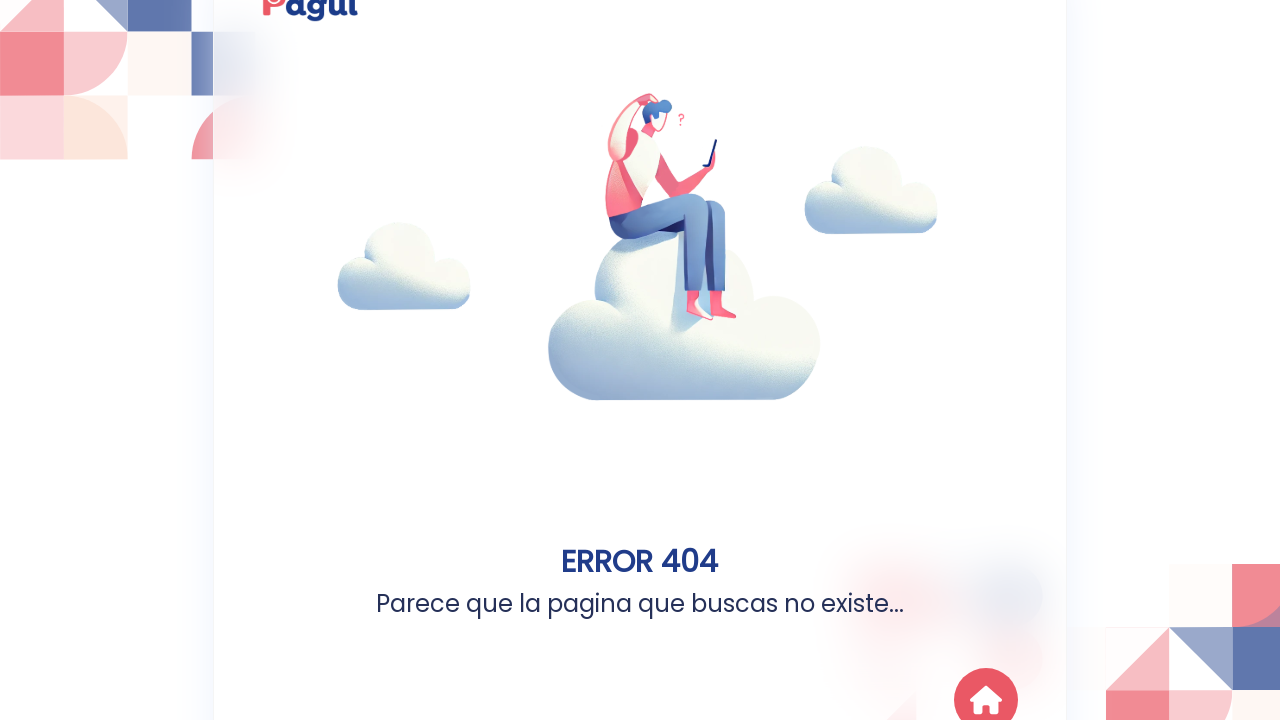

Verified Back button is visible
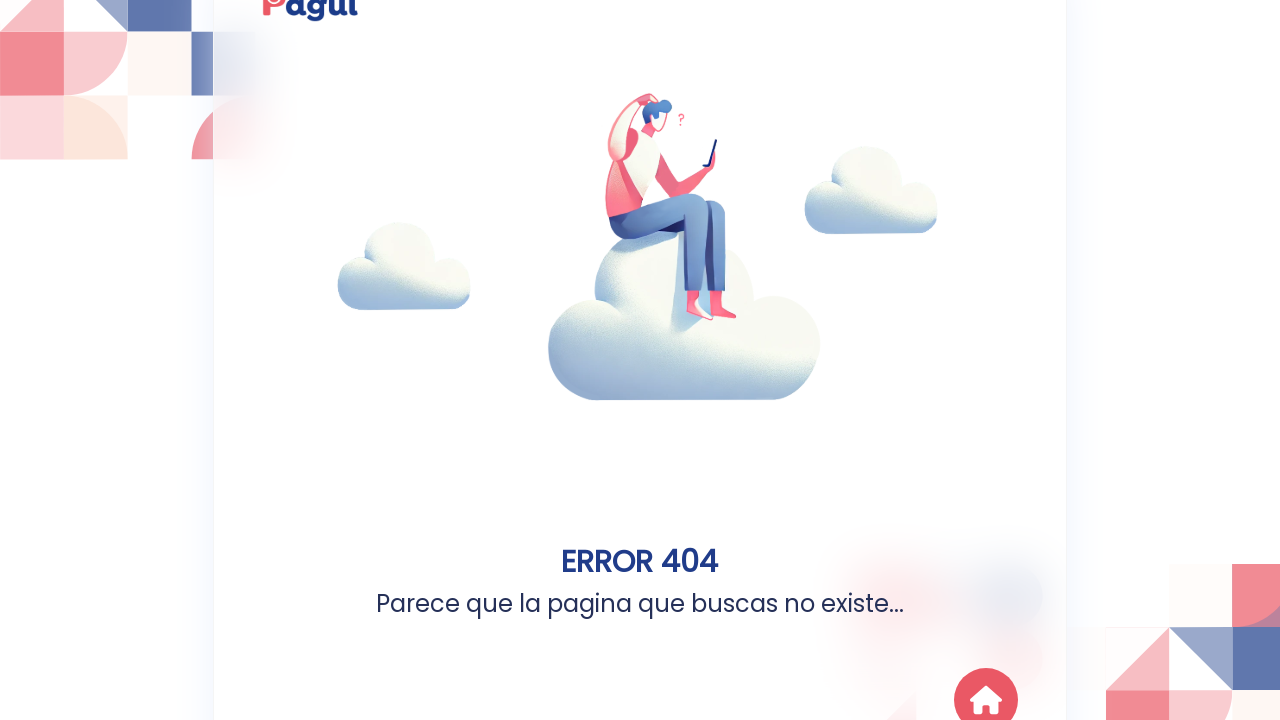

Clicked the Back button to navigate away from error page
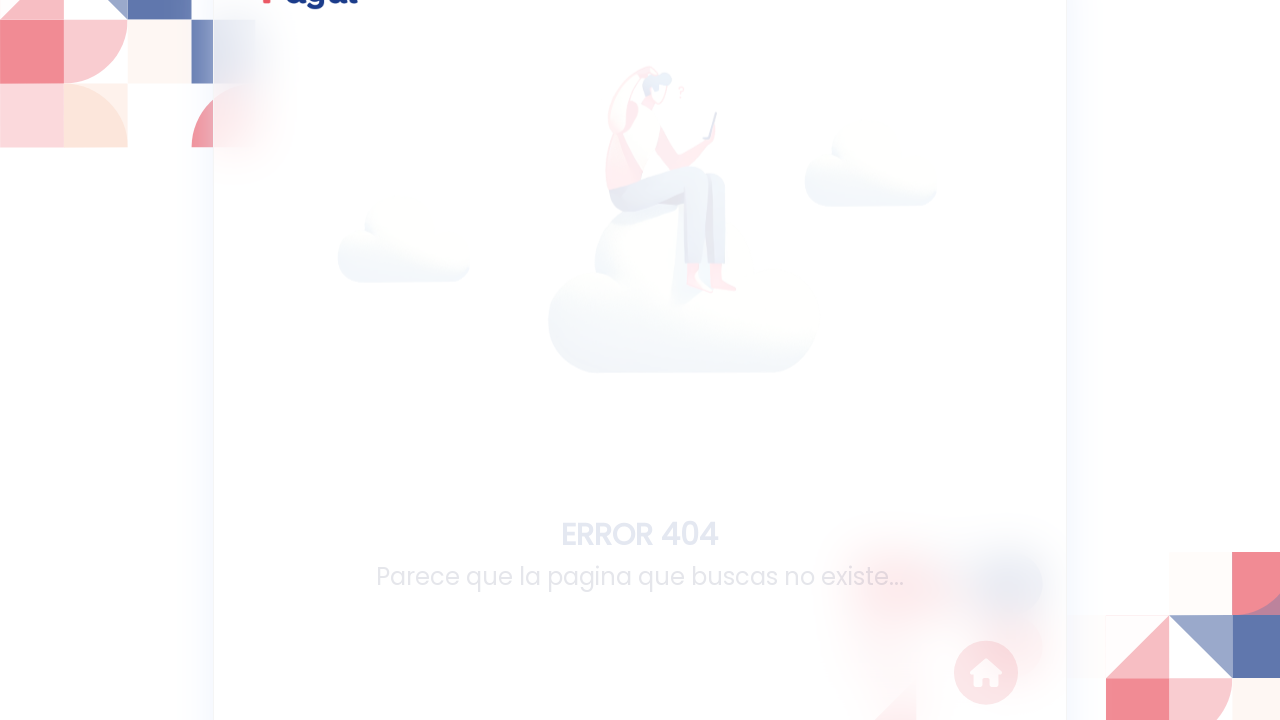

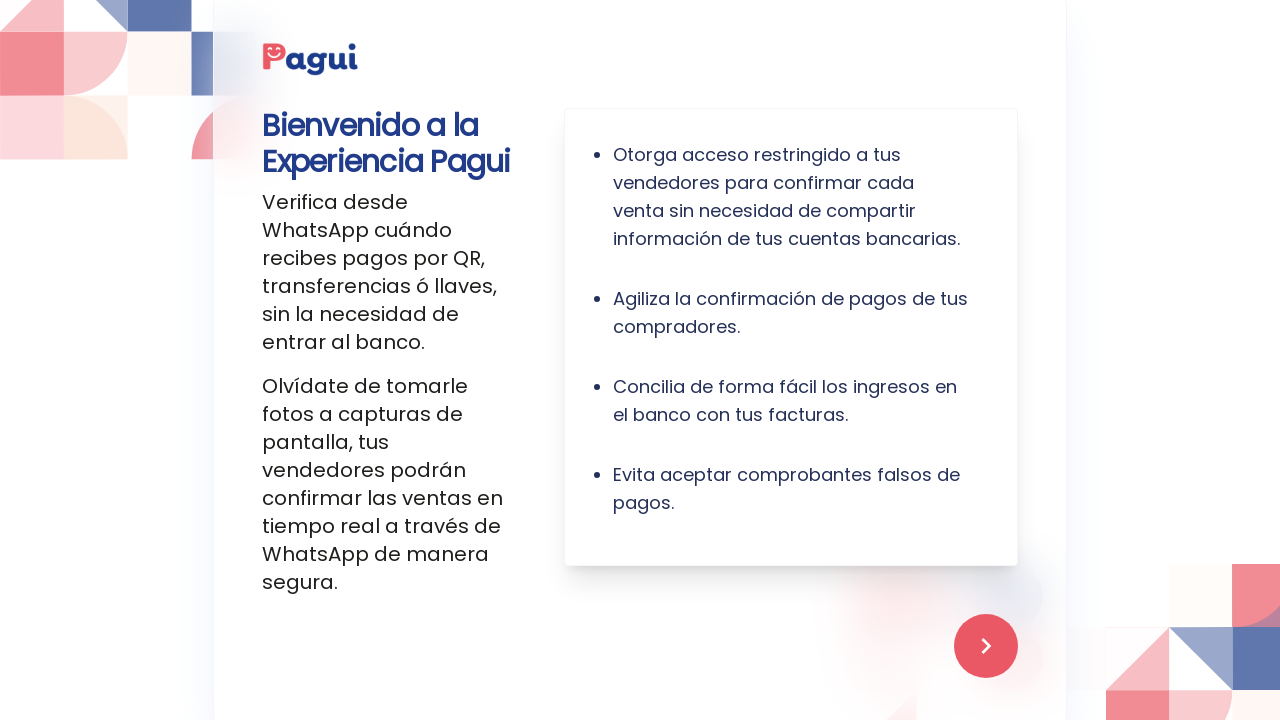